Demonstrates drag and drop action to a target offset position on a drag-and-drop test page

Starting URL: https://crossbrowsertesting.github.io/drag-and-drop

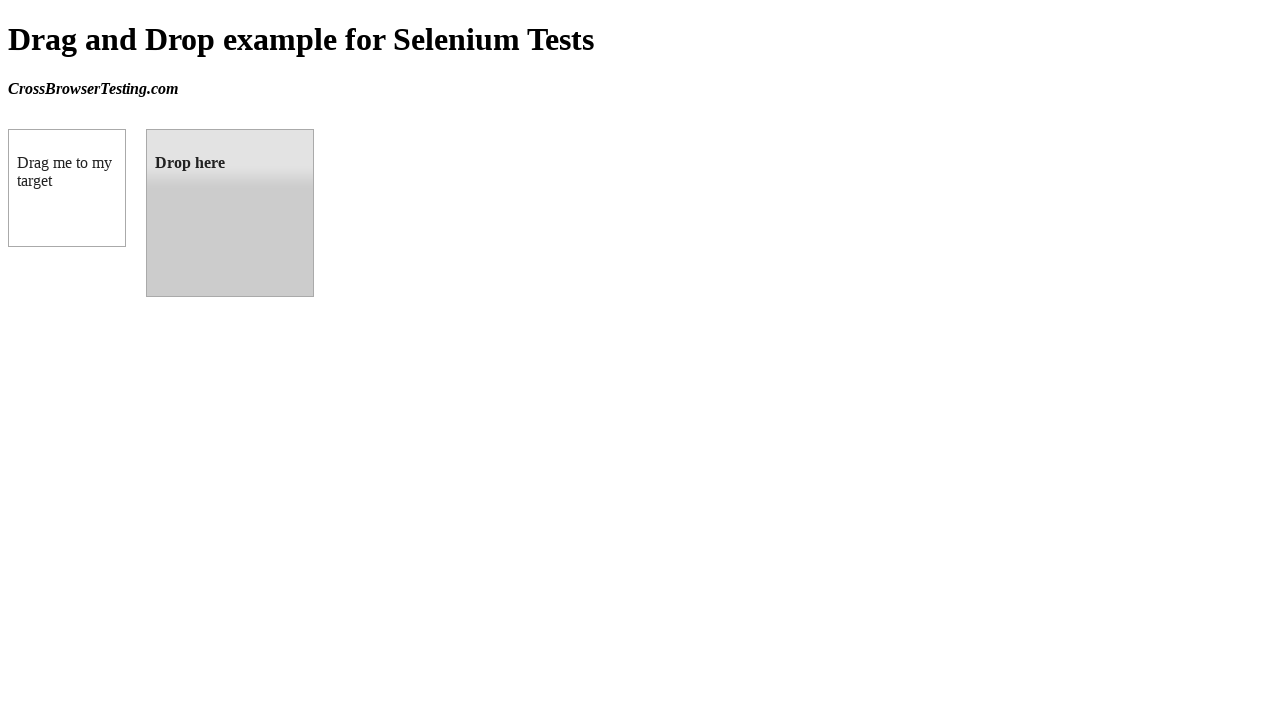

Located draggable source element
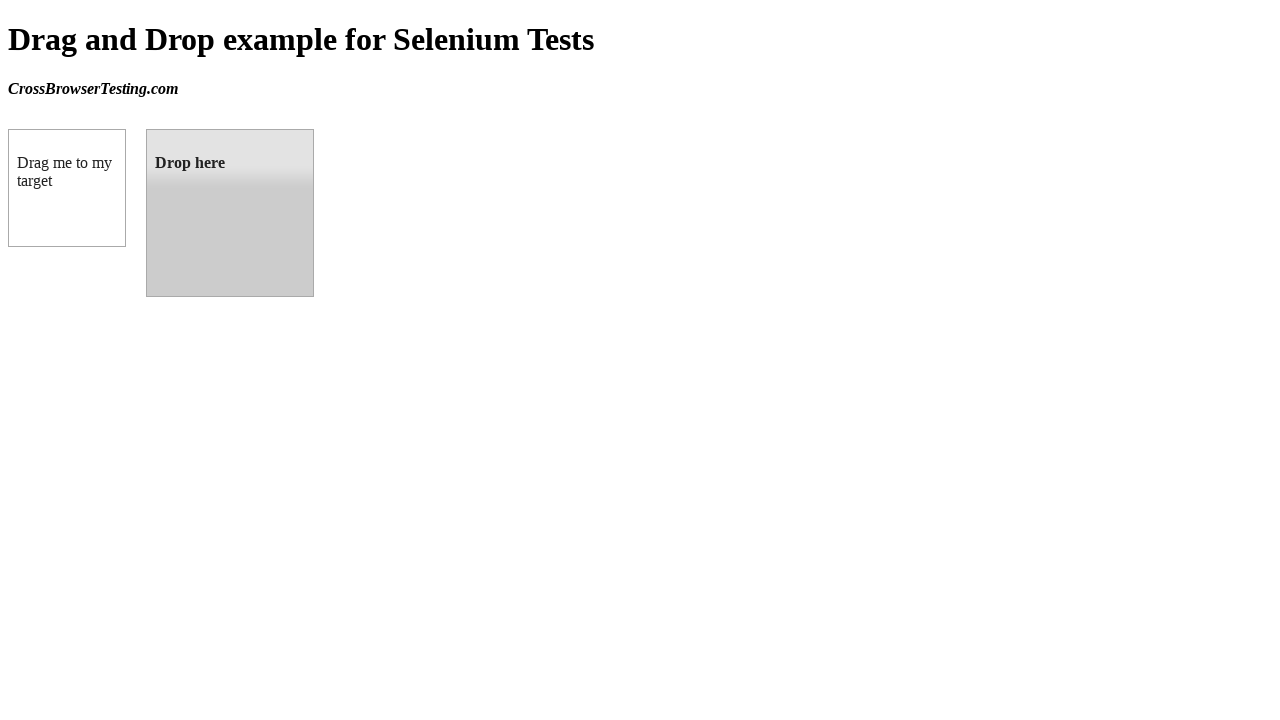

Located droppable target element
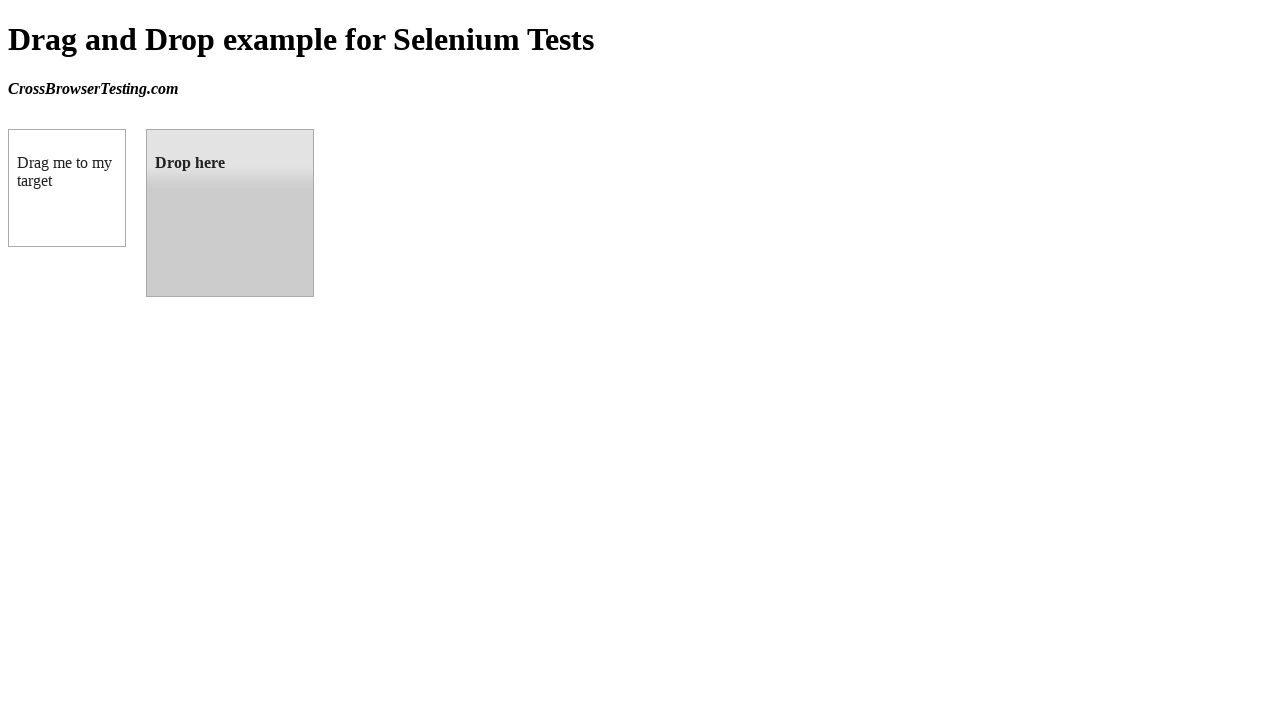

Retrieved target element bounding box position
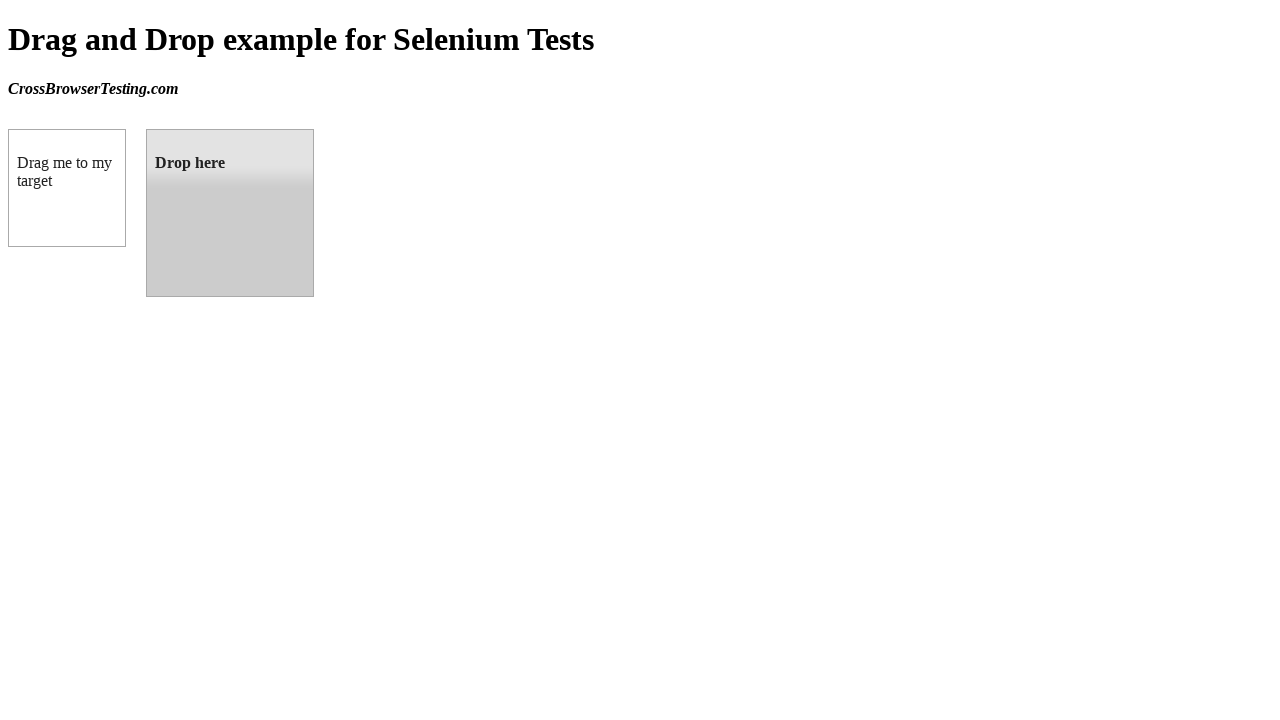

Performed drag and drop from source to target element at (230, 213)
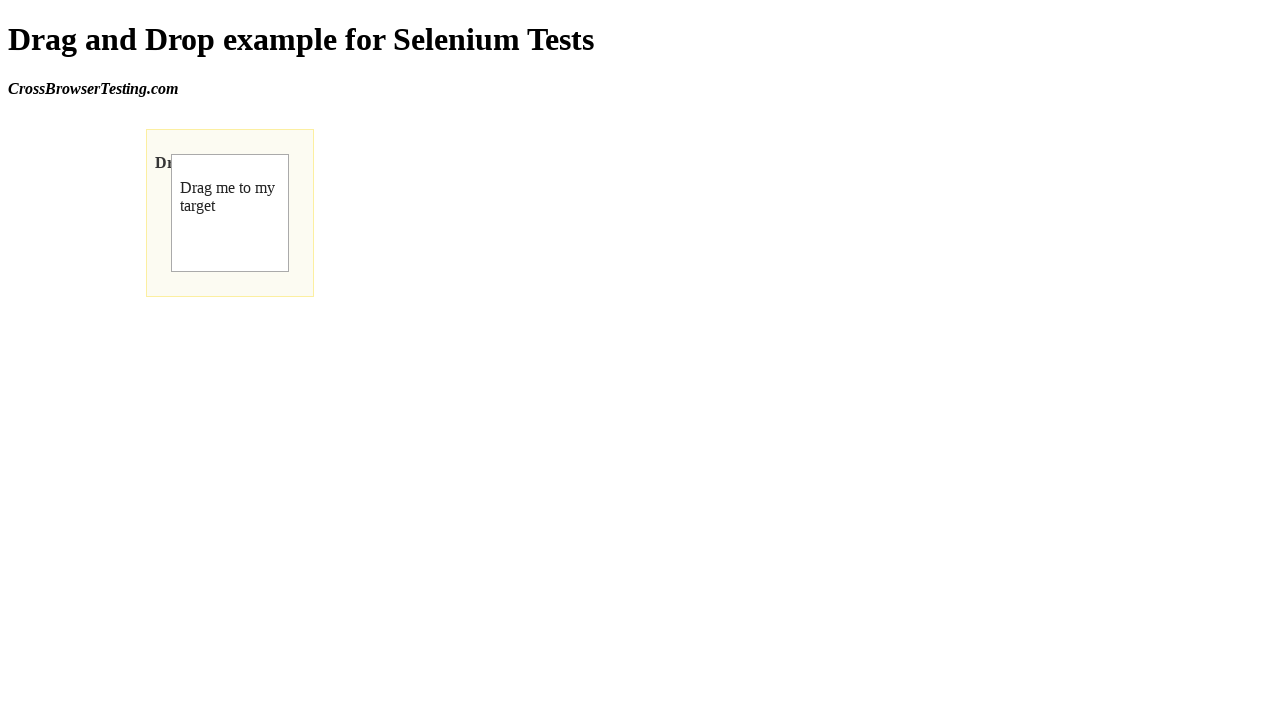

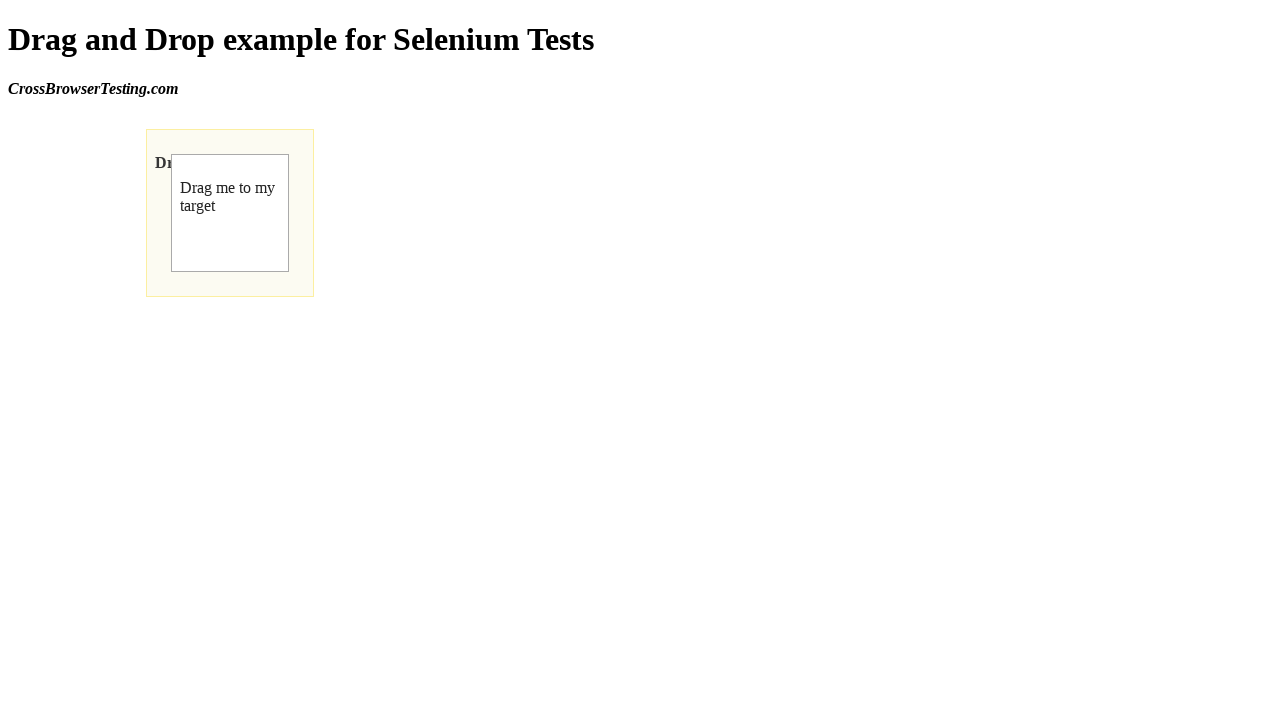